Tests dynamic form controls by interacting with a checkbox that can be removed and an input field that can be enabled/disabled

Starting URL: https://the-internet.herokuapp.com/dynamic_controls

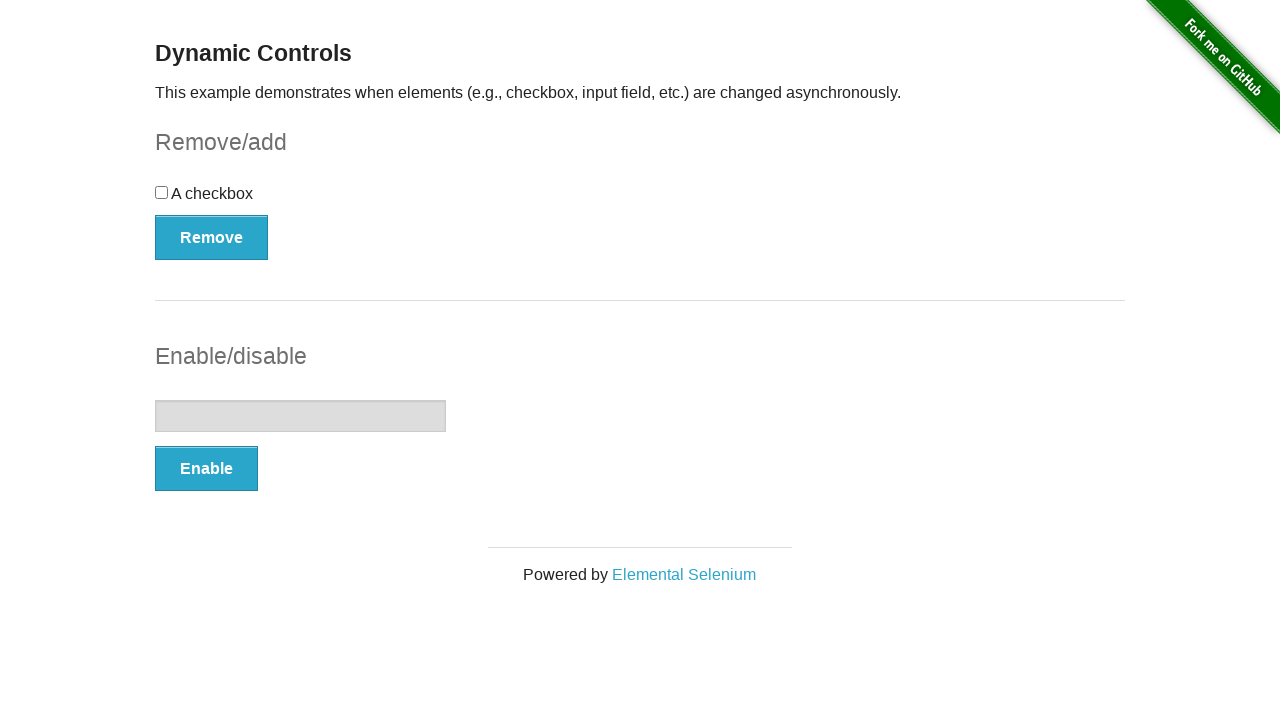

Clicked the checkbox to check it at (162, 192) on input[type='checkbox']
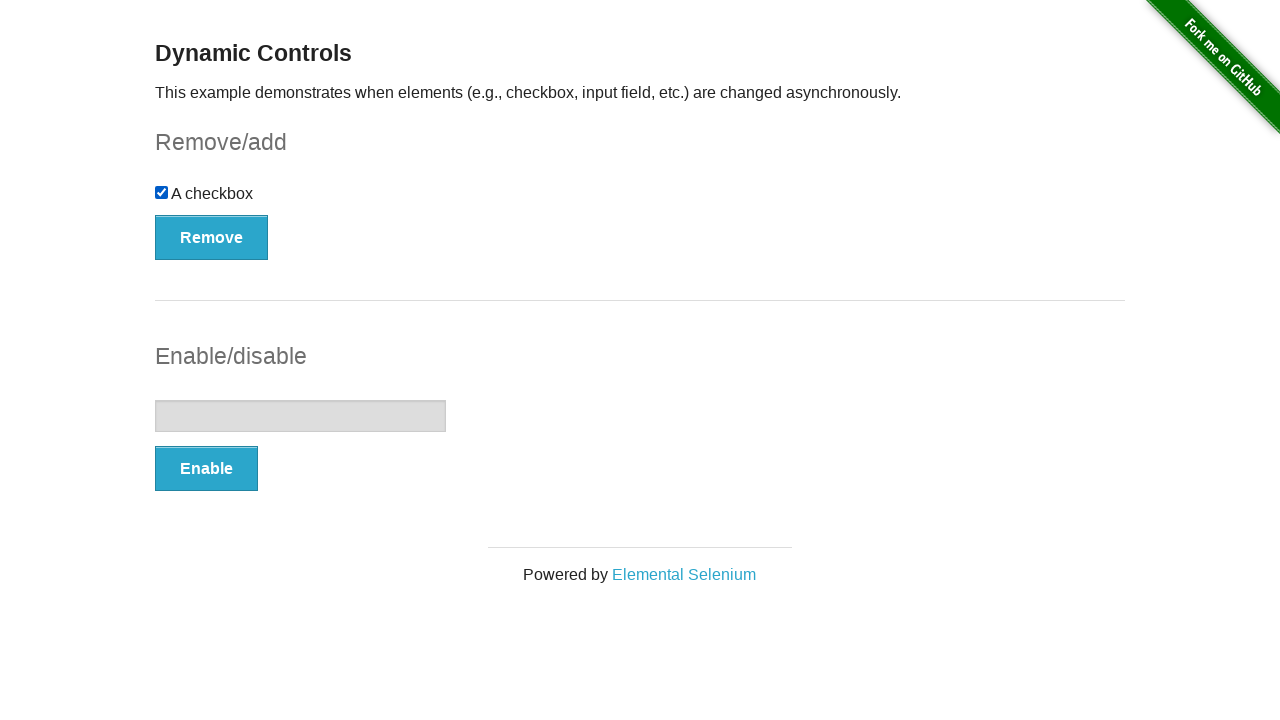

Clicked the Remove button to remove the checkbox at (212, 237) on button:has-text('Remove')
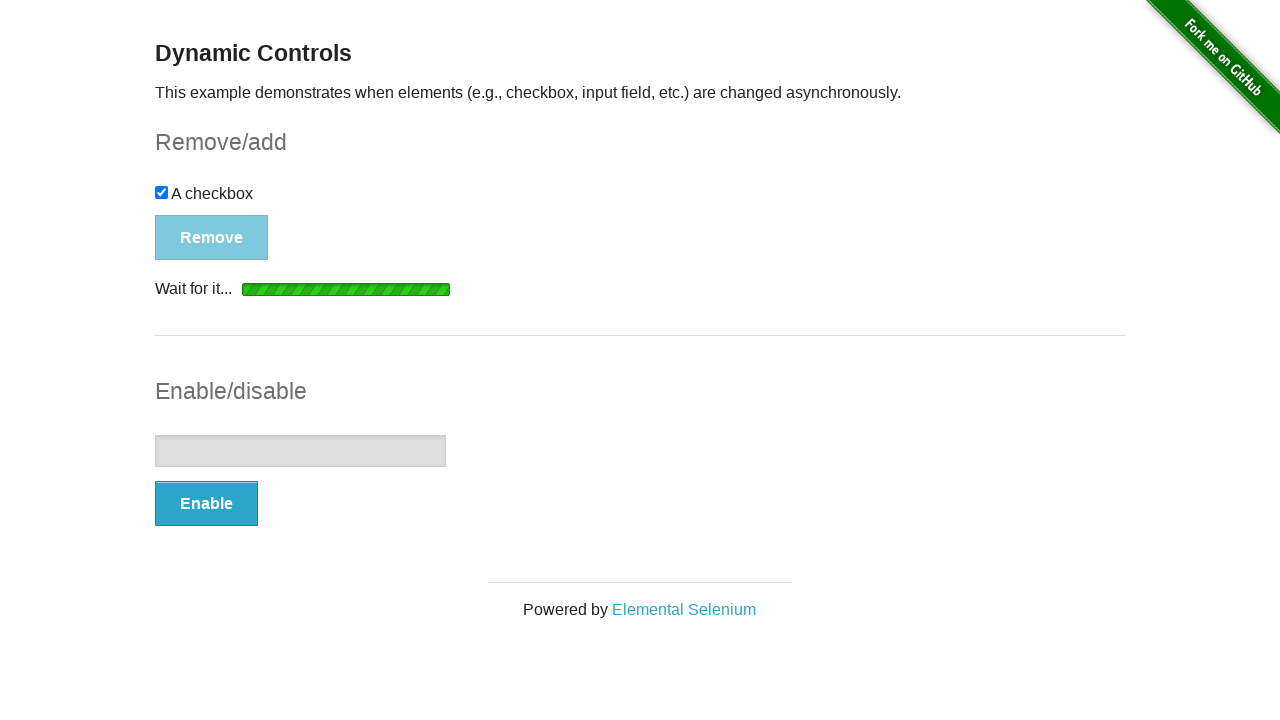

Waited for the 'It's gone!' message to appear, confirming checkbox removal
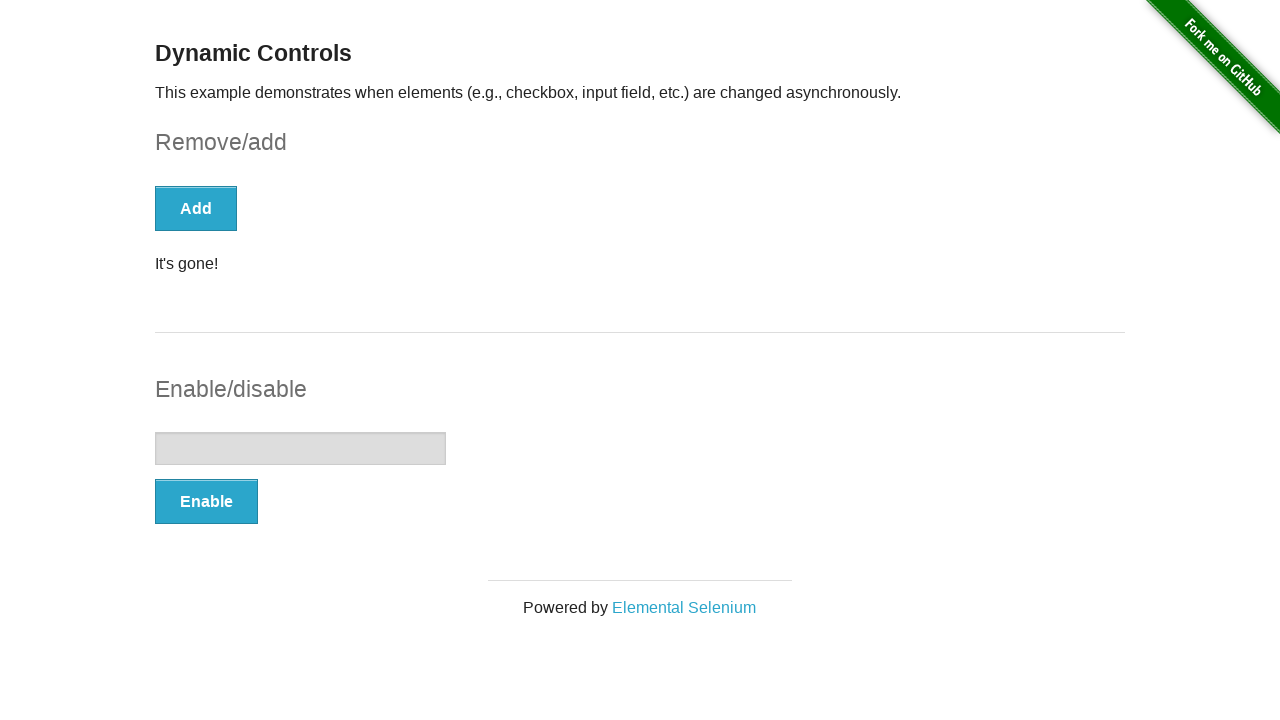

Clicked the Enable button to enable the text input field at (206, 501) on button:has-text('Enable')
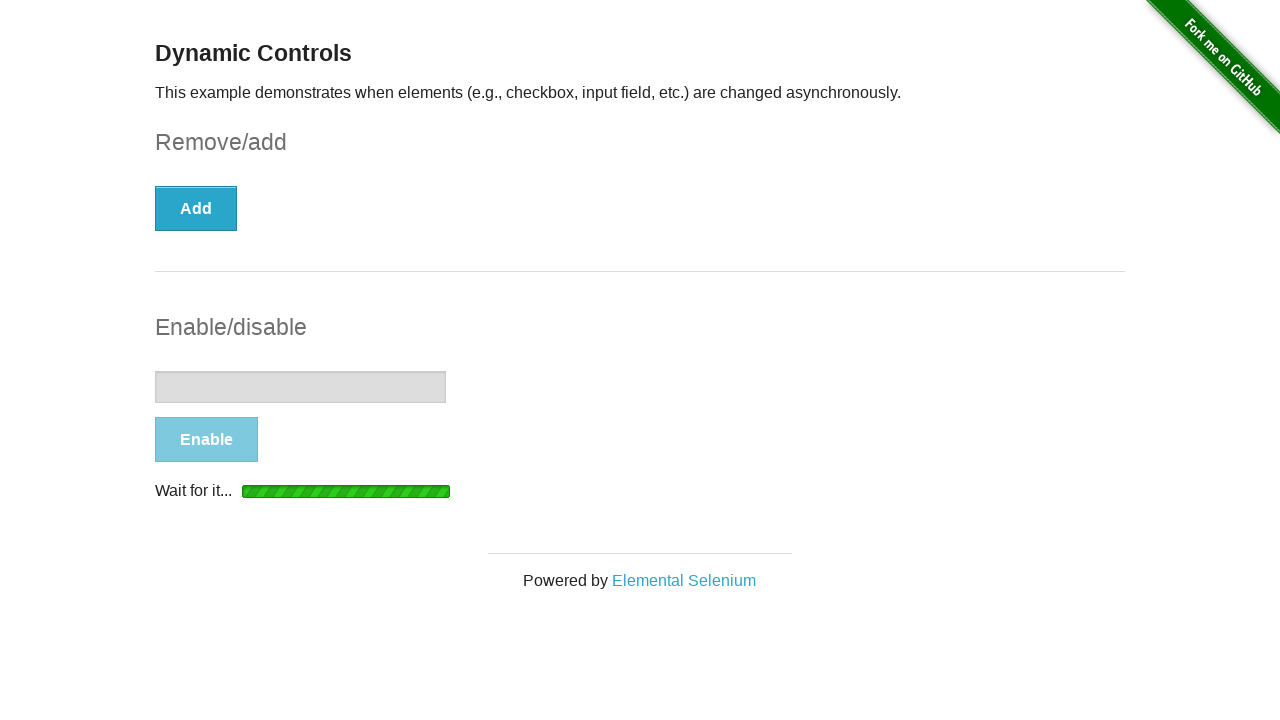

Waited for the text input field to be enabled
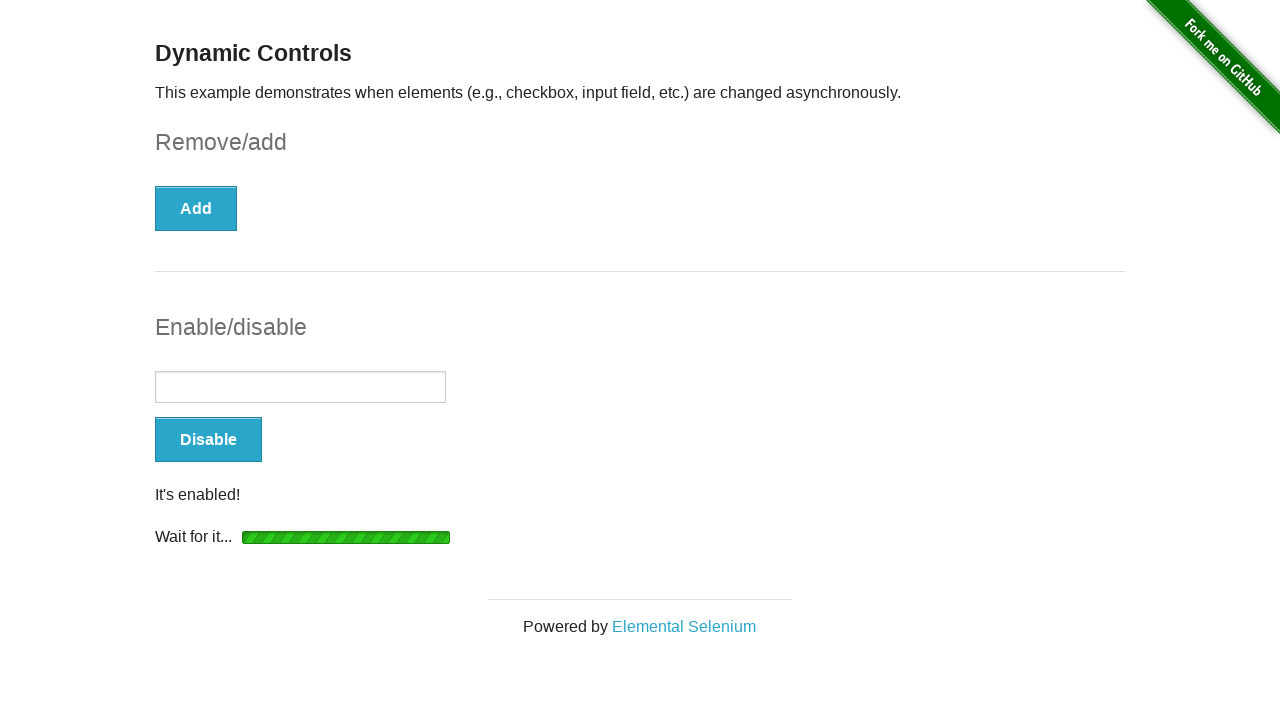

Filled the text input field with 'abracadabra' on input[type='text']
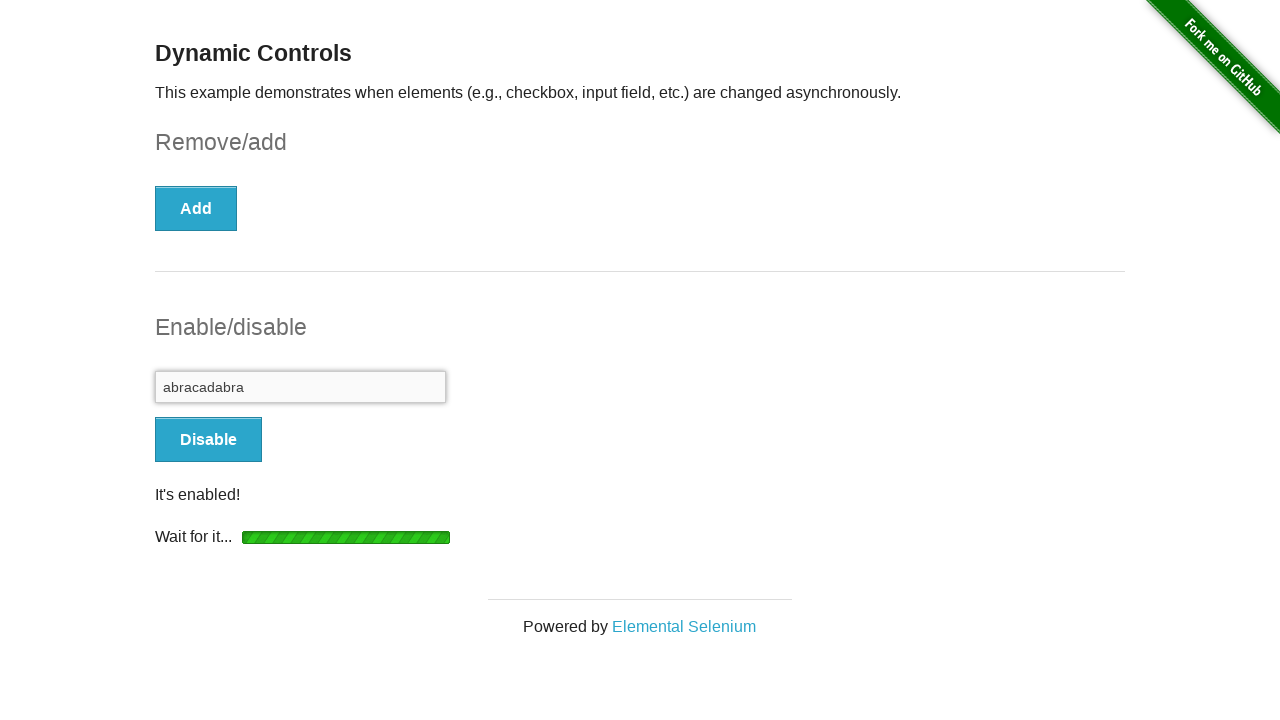

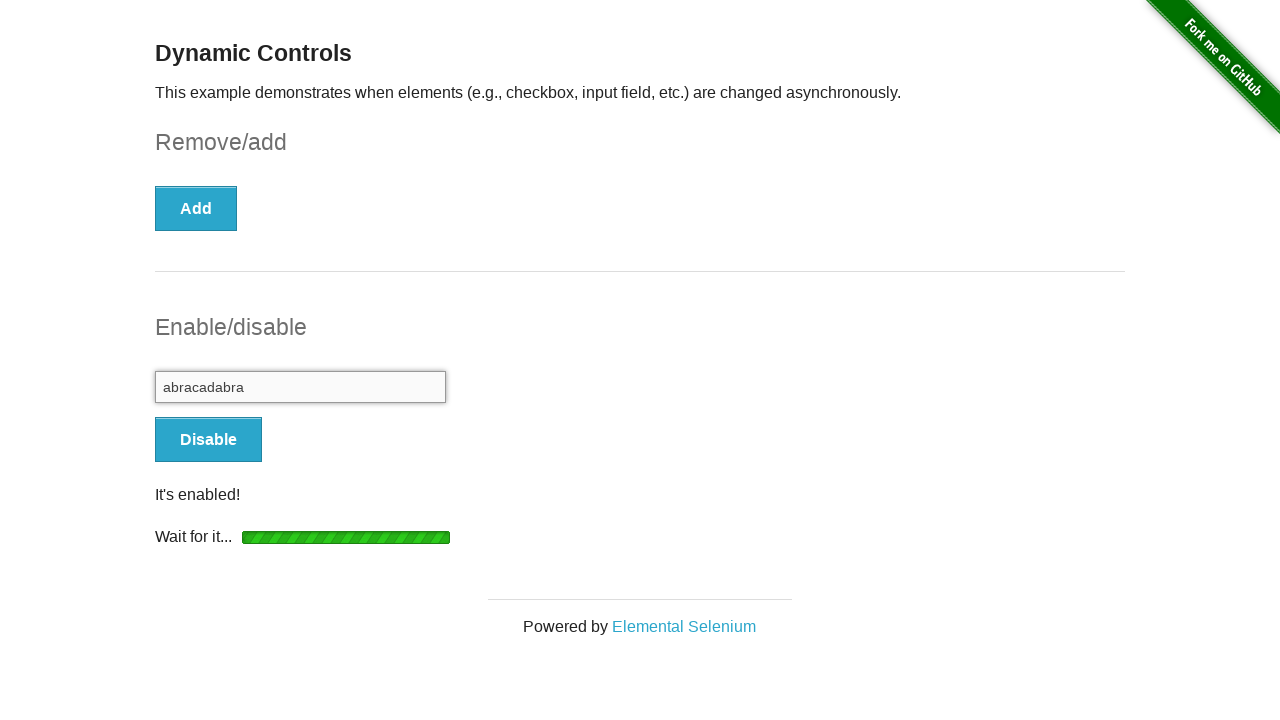